Tests checkbox states by checking and unchecking options, then verifying their final states

Starting URL: https://the-internet.herokuapp.com/checkboxes

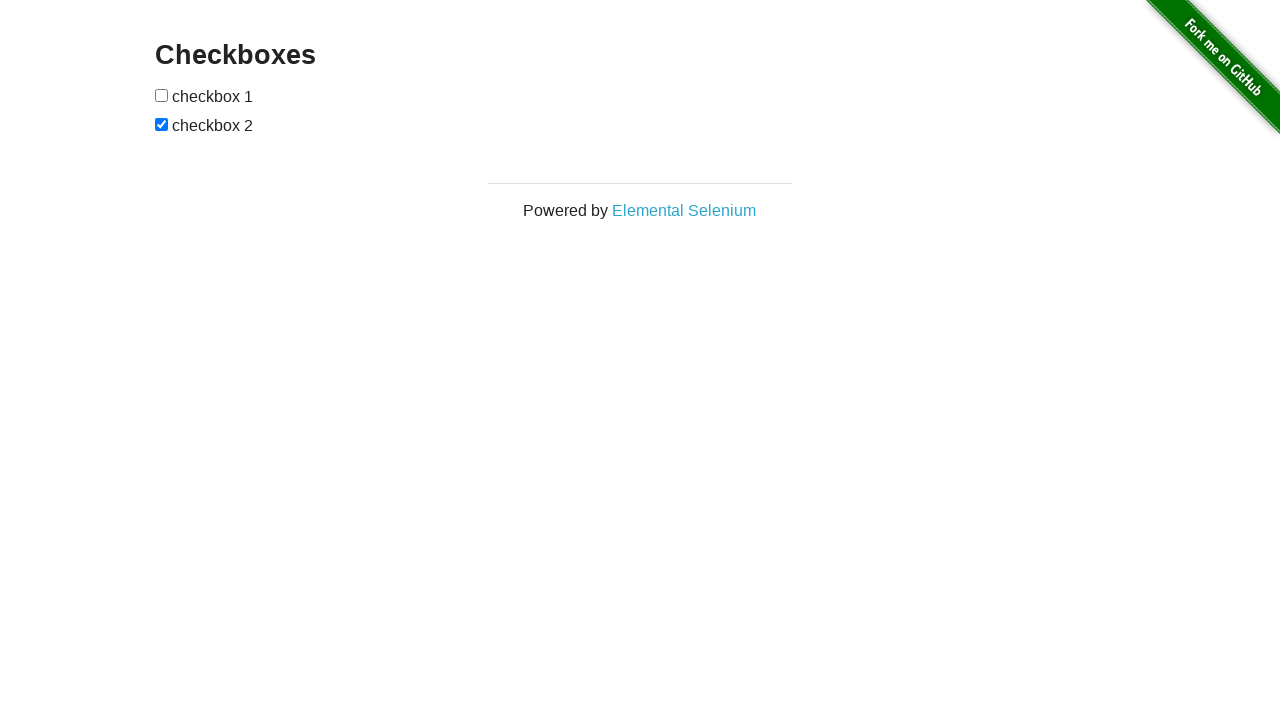

Waited for checkboxes container to be visible
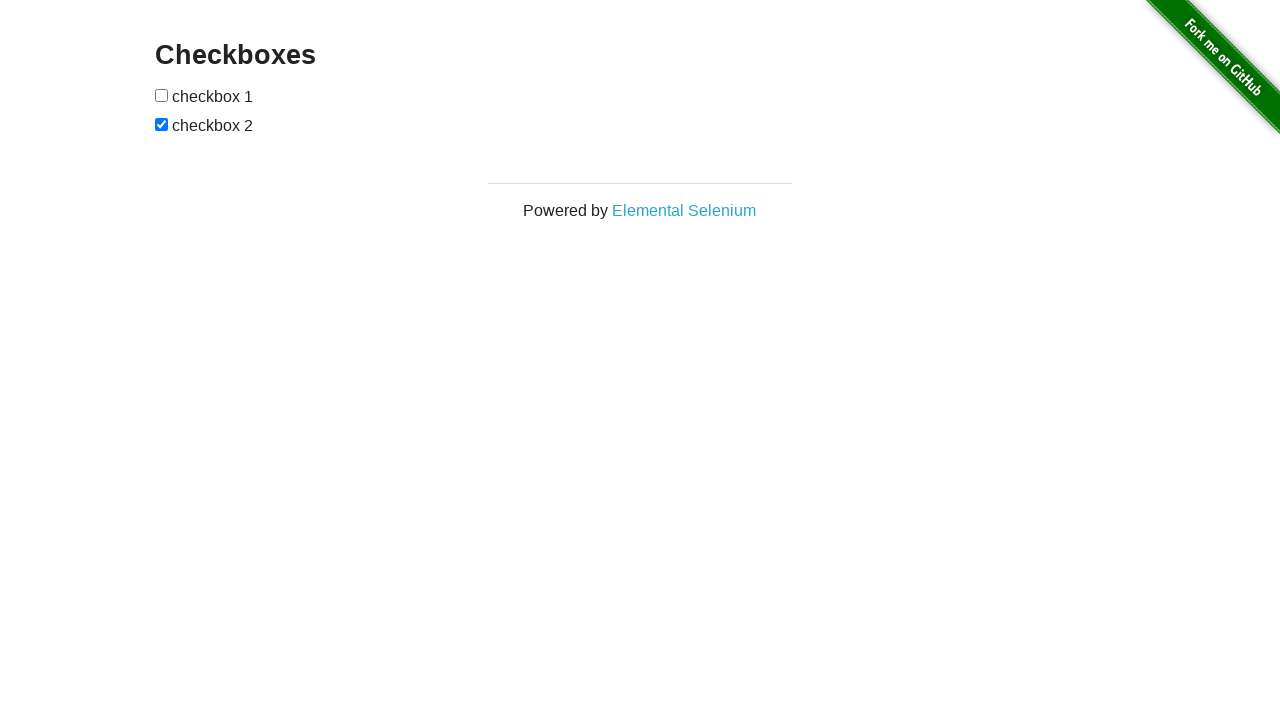

Verified checkbox 1 is initially unchecked
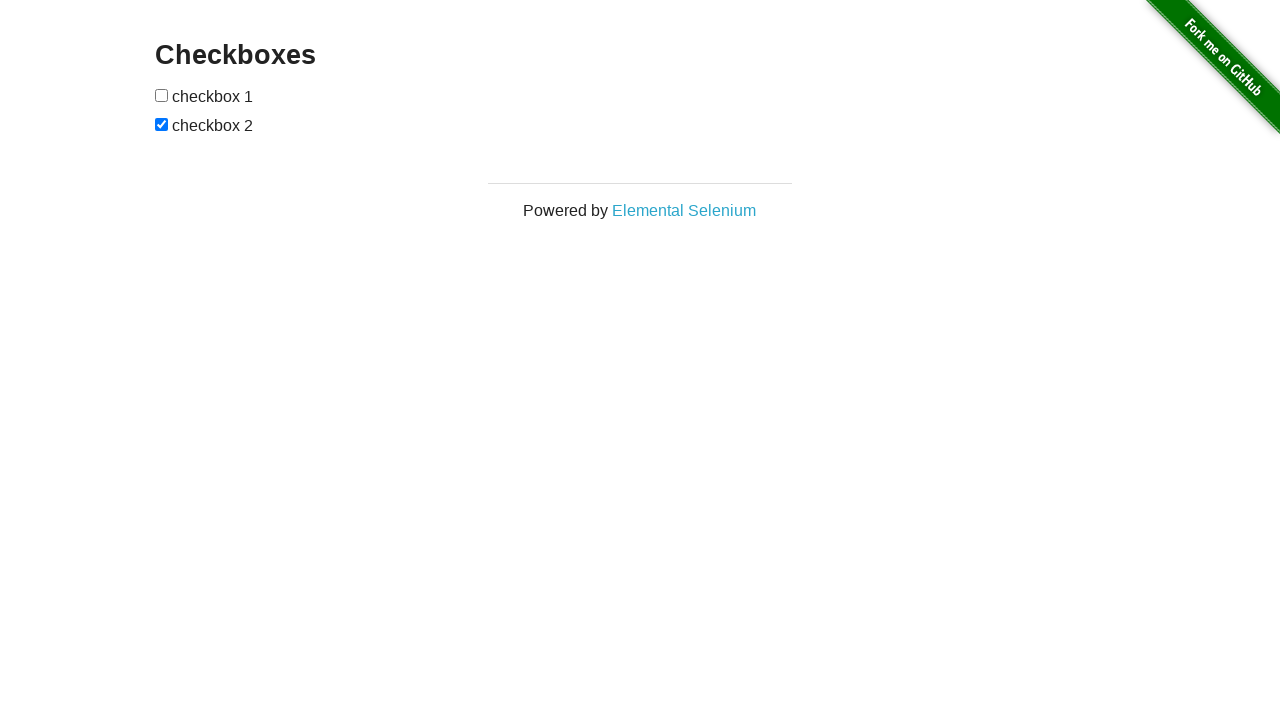

Verified checkbox 2 is initially checked
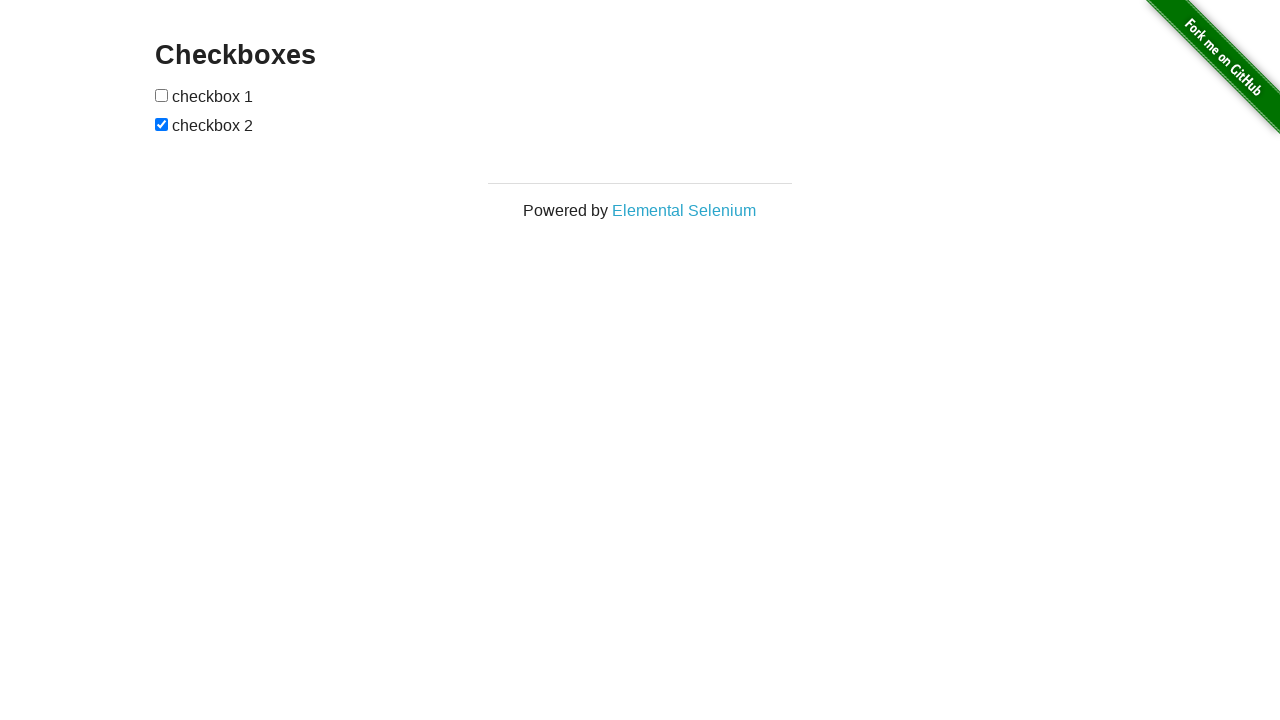

Checked checkbox 1 at (162, 95) on input[type='checkbox']:nth-child(1)
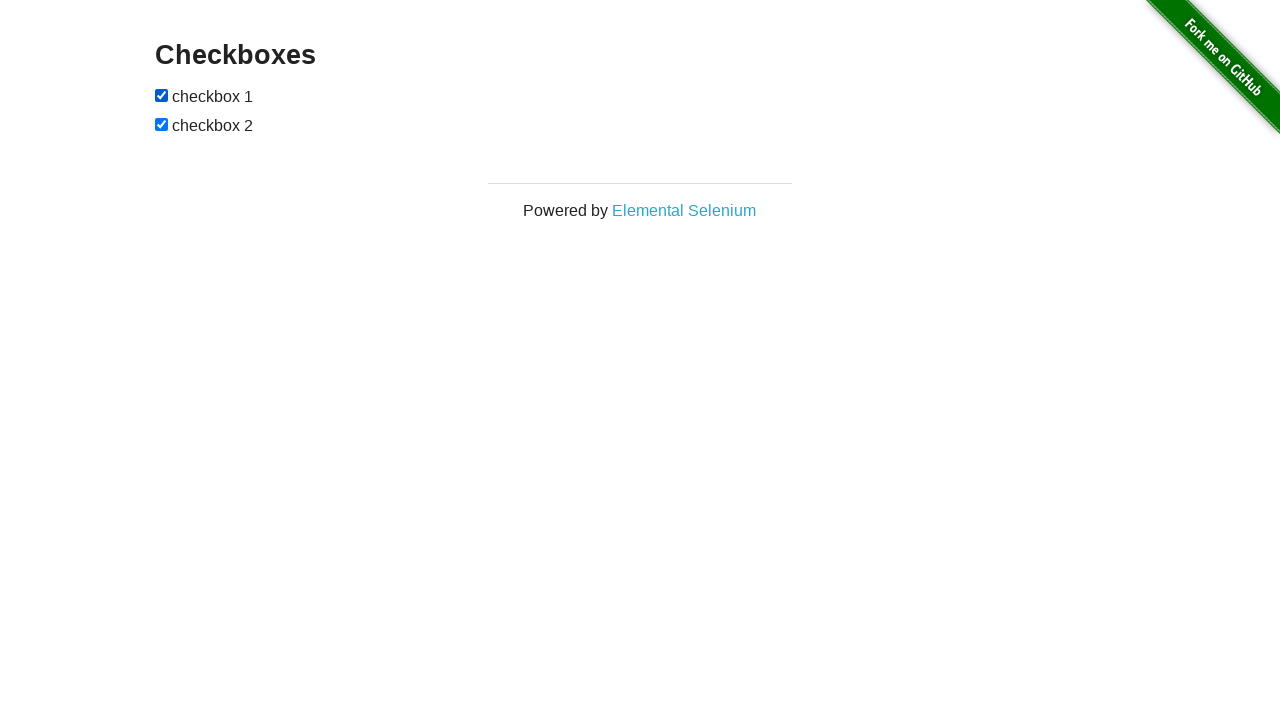

Unchecked checkbox 2 at (162, 124) on input[type='checkbox']:nth-child(3)
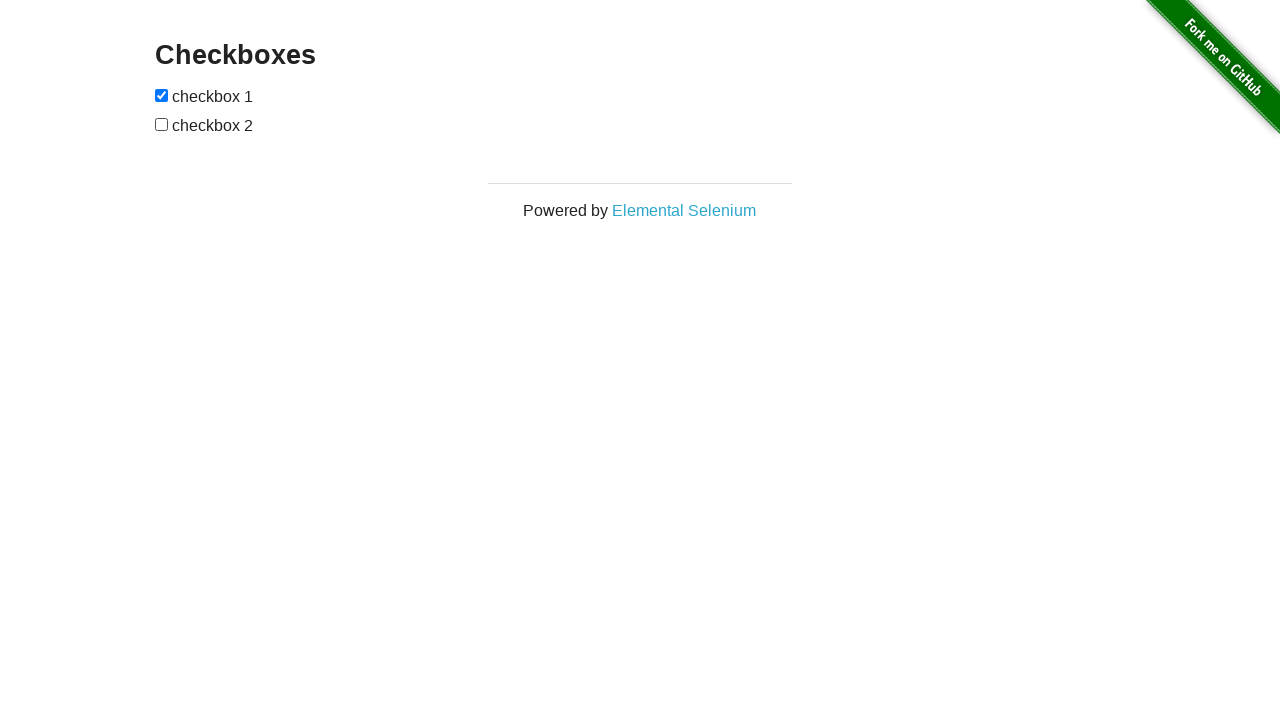

Verified checkbox 1 is now checked
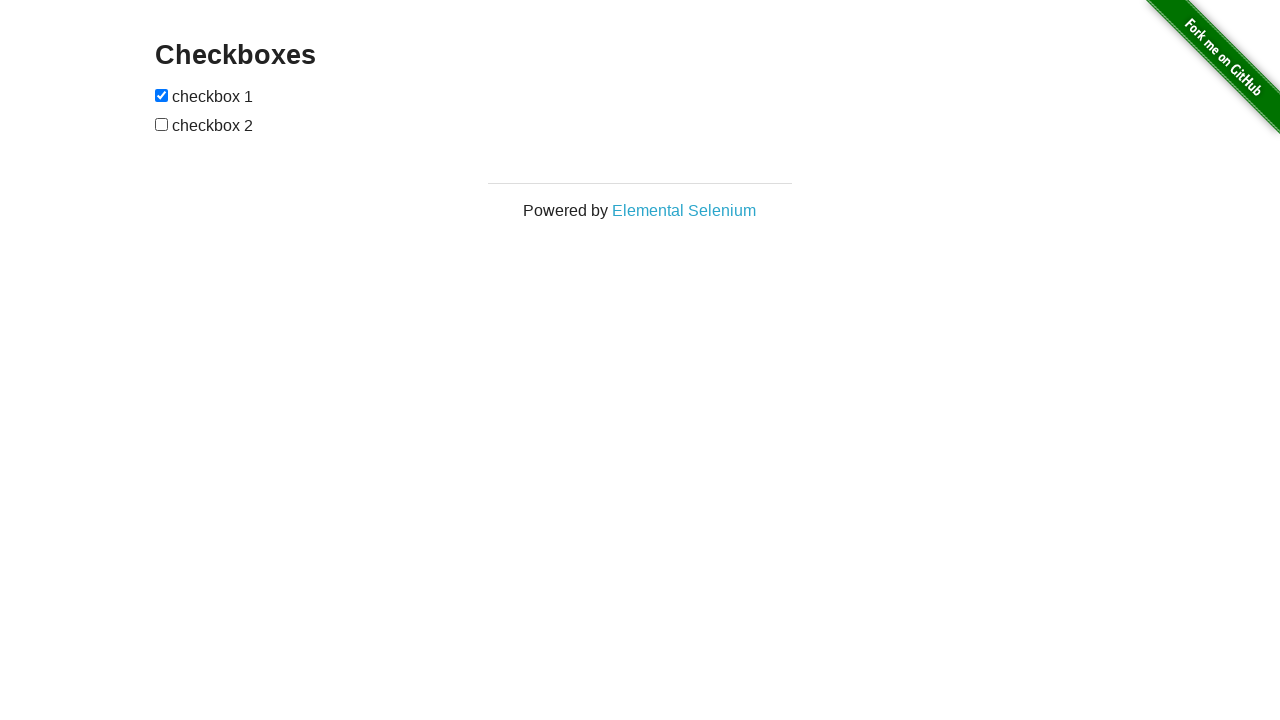

Verified checkbox 2 is now unchecked
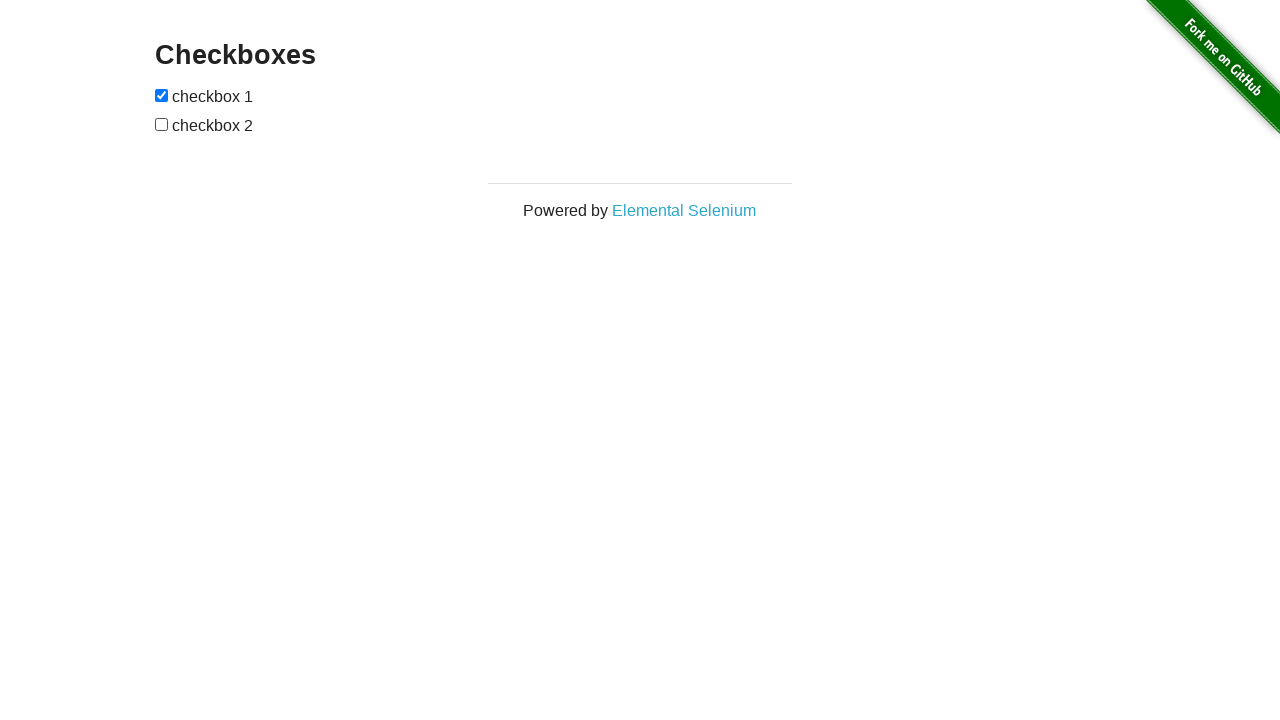

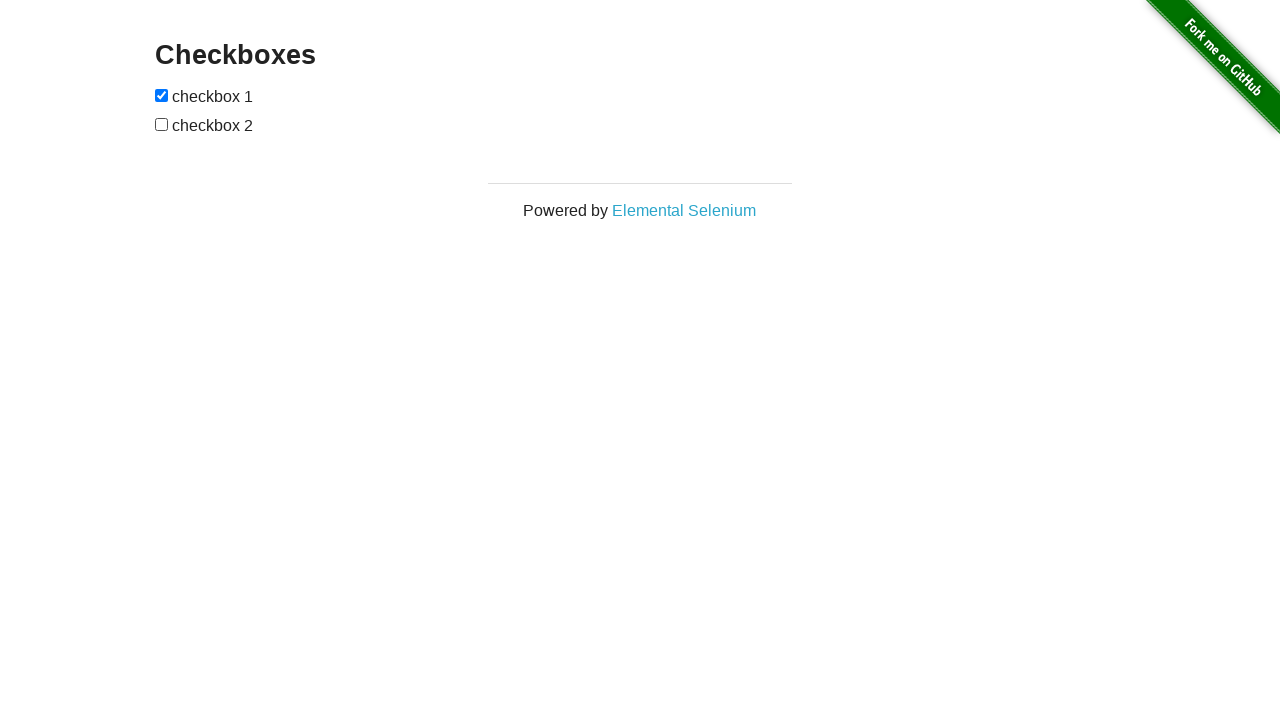